Adds people to the list and verifies that Remove buttons are displayed for each person

Starting URL: https://tc-1-final-parte1.vercel.app/tabelaCadastro.html

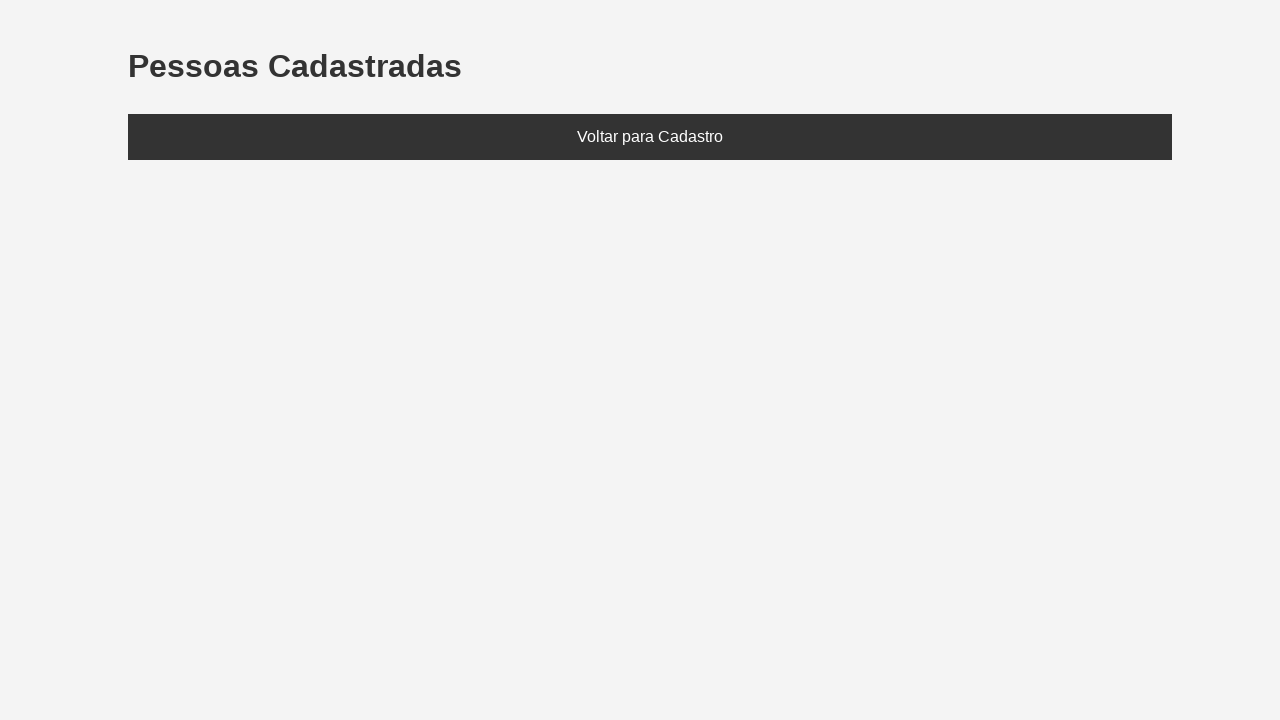

Added two people (João and Maria) to localStorage
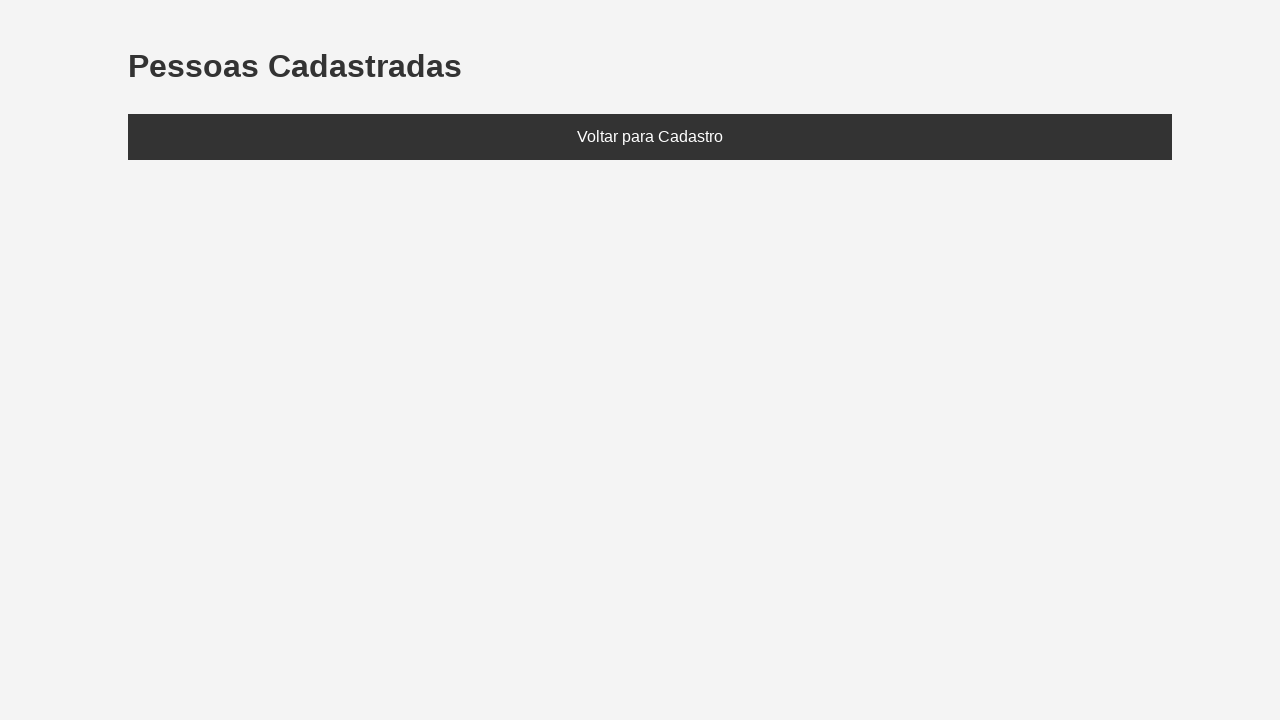

Reloaded the page to load data from localStorage
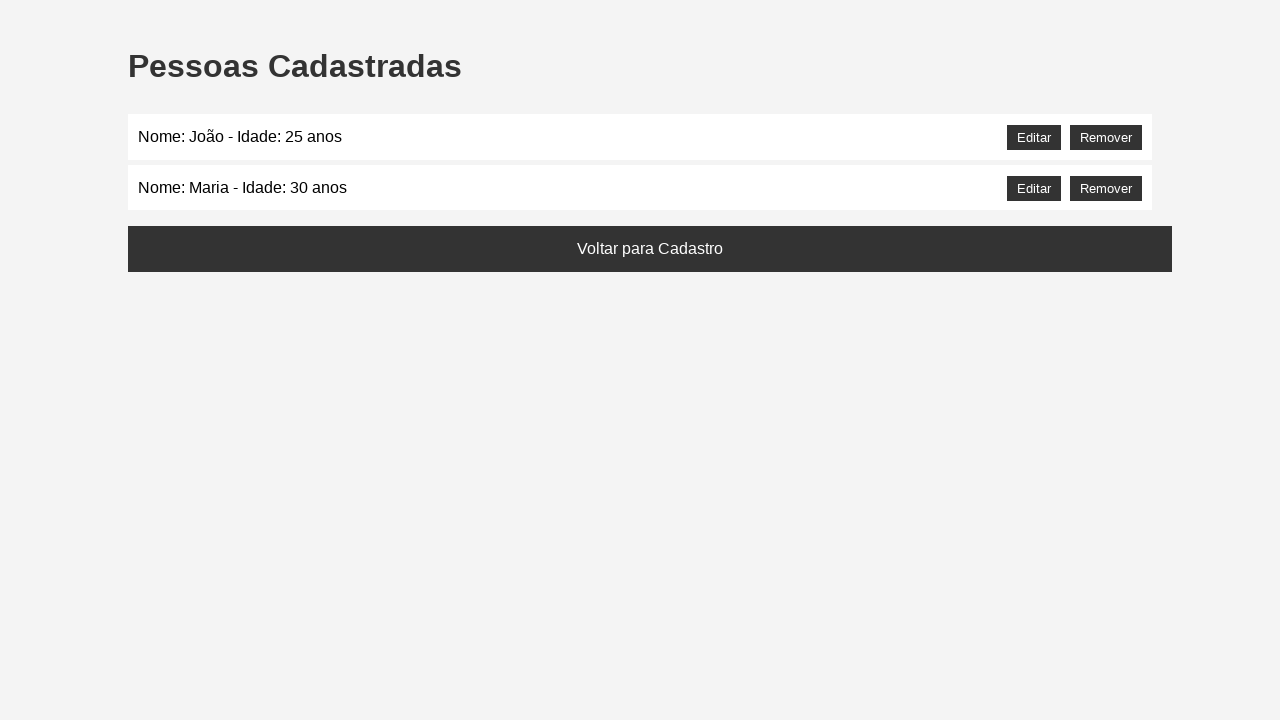

Waited for the list to populate with João's name
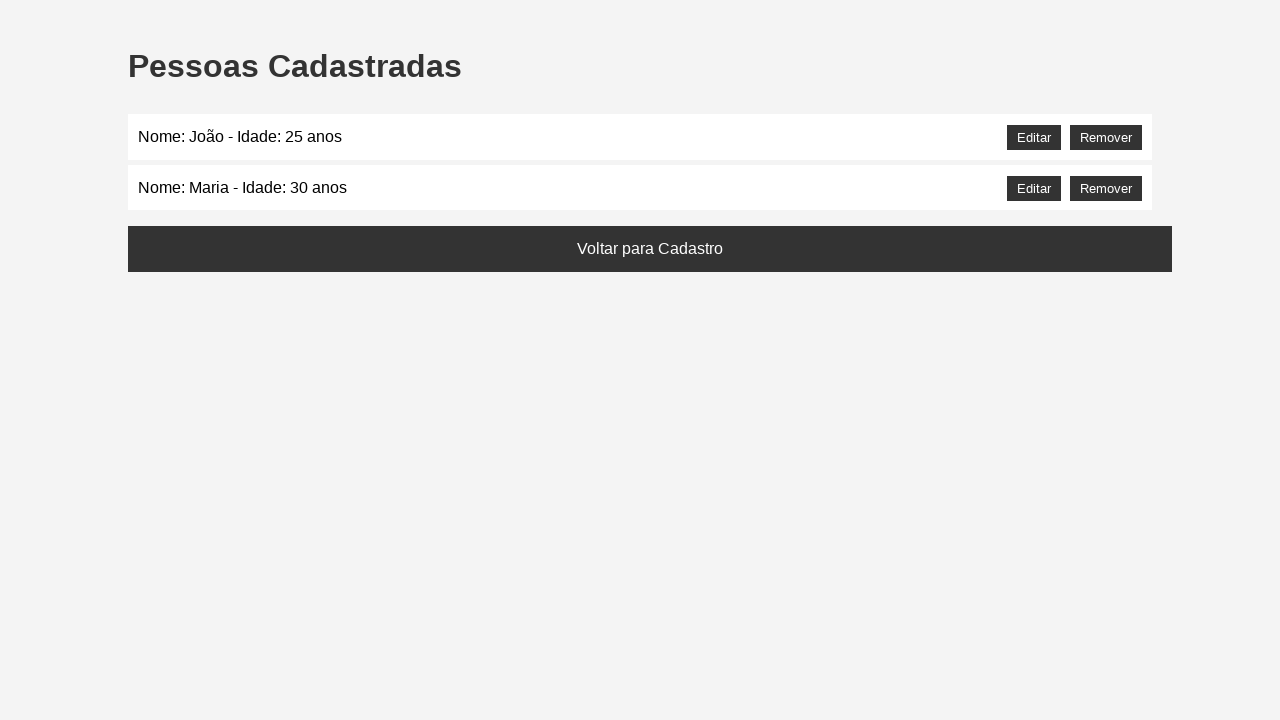

Located all remove buttons on the page
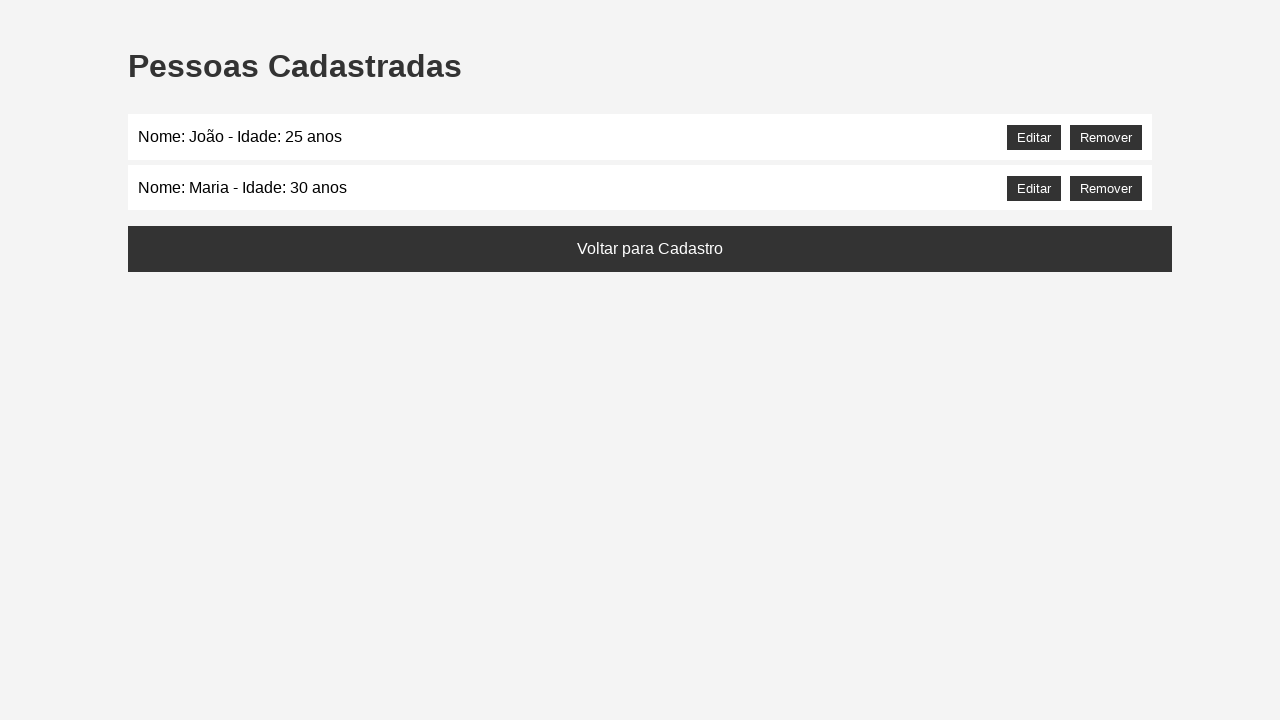

Verified that at least 2 Remove buttons are present for the added people
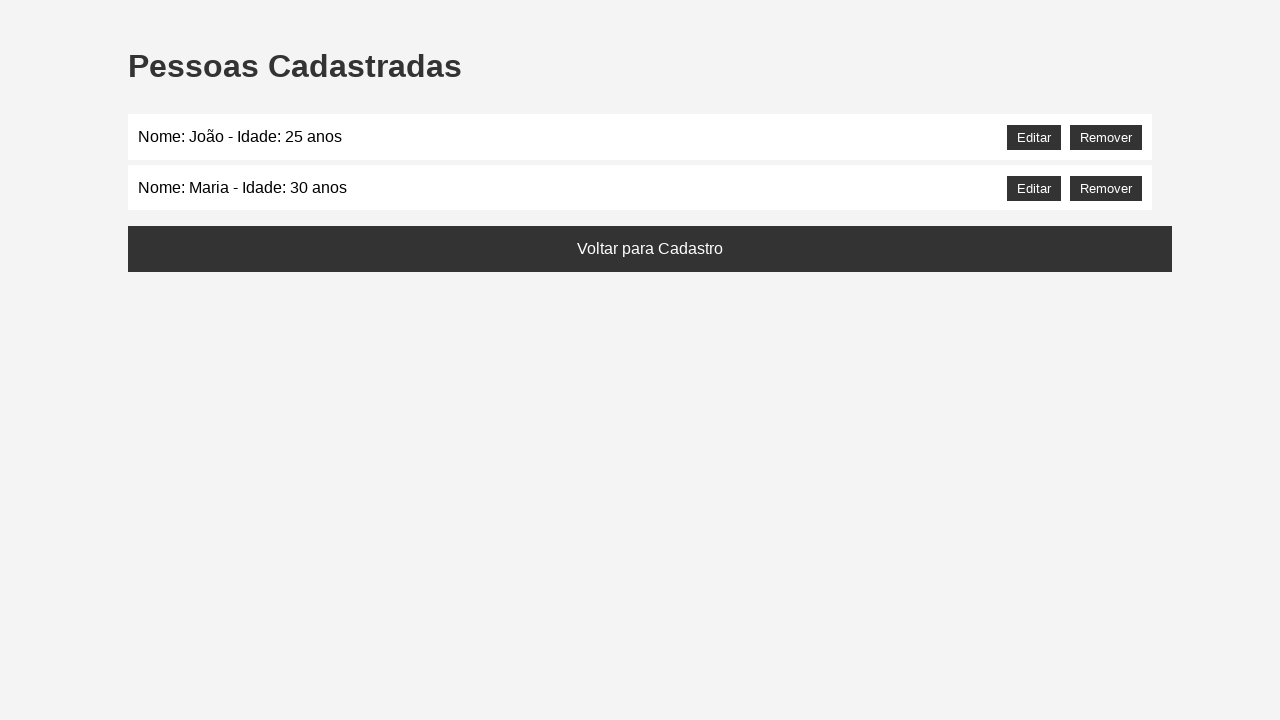

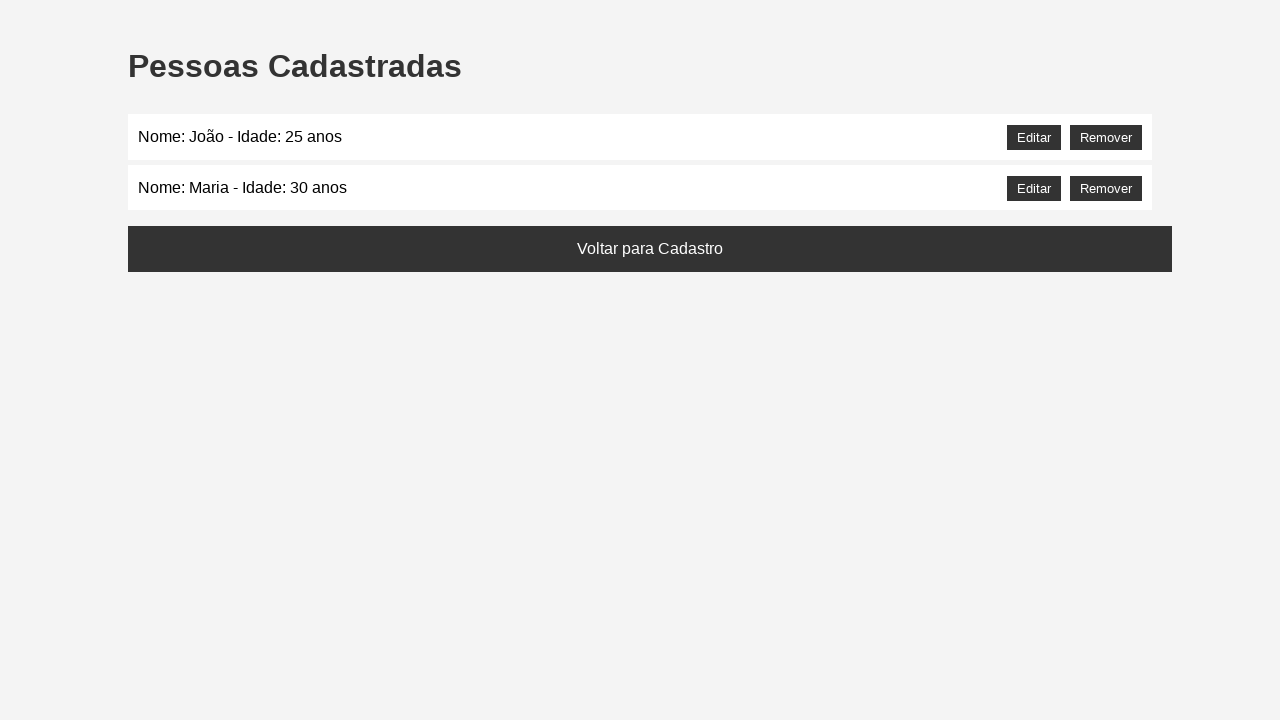